Navigates to the Croatian tax authority debtor list page and verifies that the data table with debtor information is present and contains rows with data.

Starting URL: https://duznici.porezna-uprava.hr/fo/svi/1.html

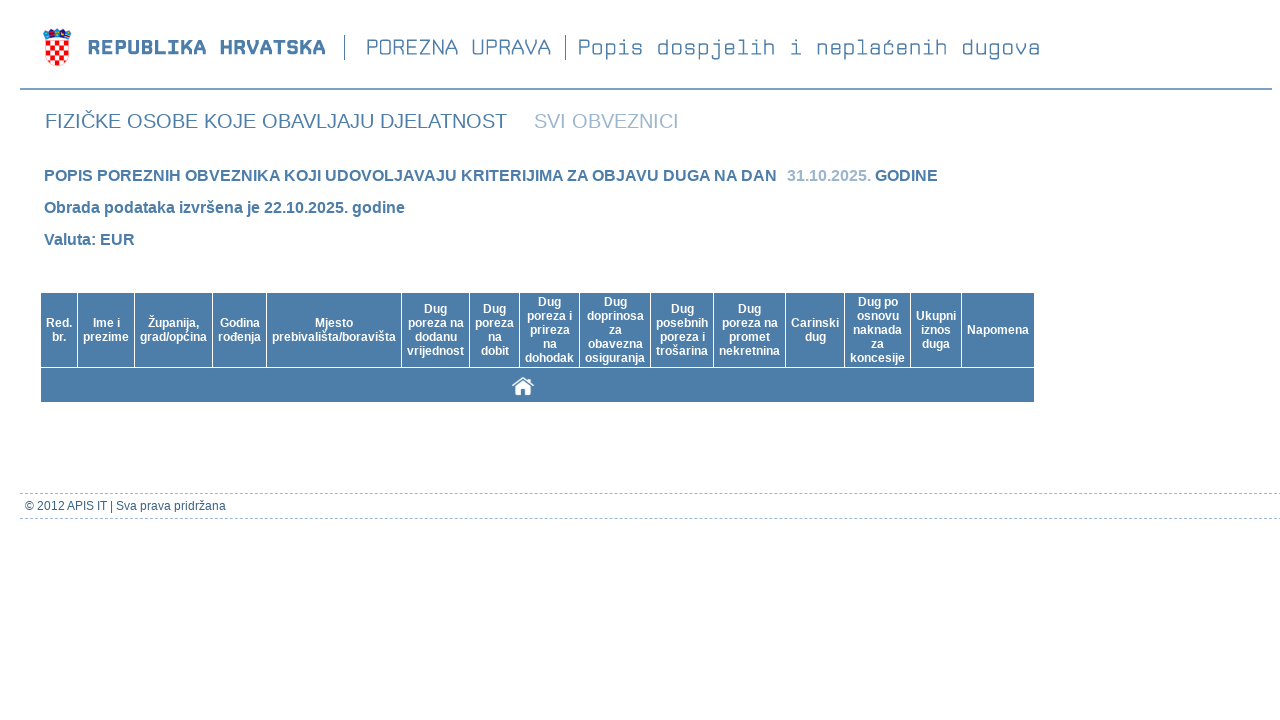

Set viewport size to 1920x1040
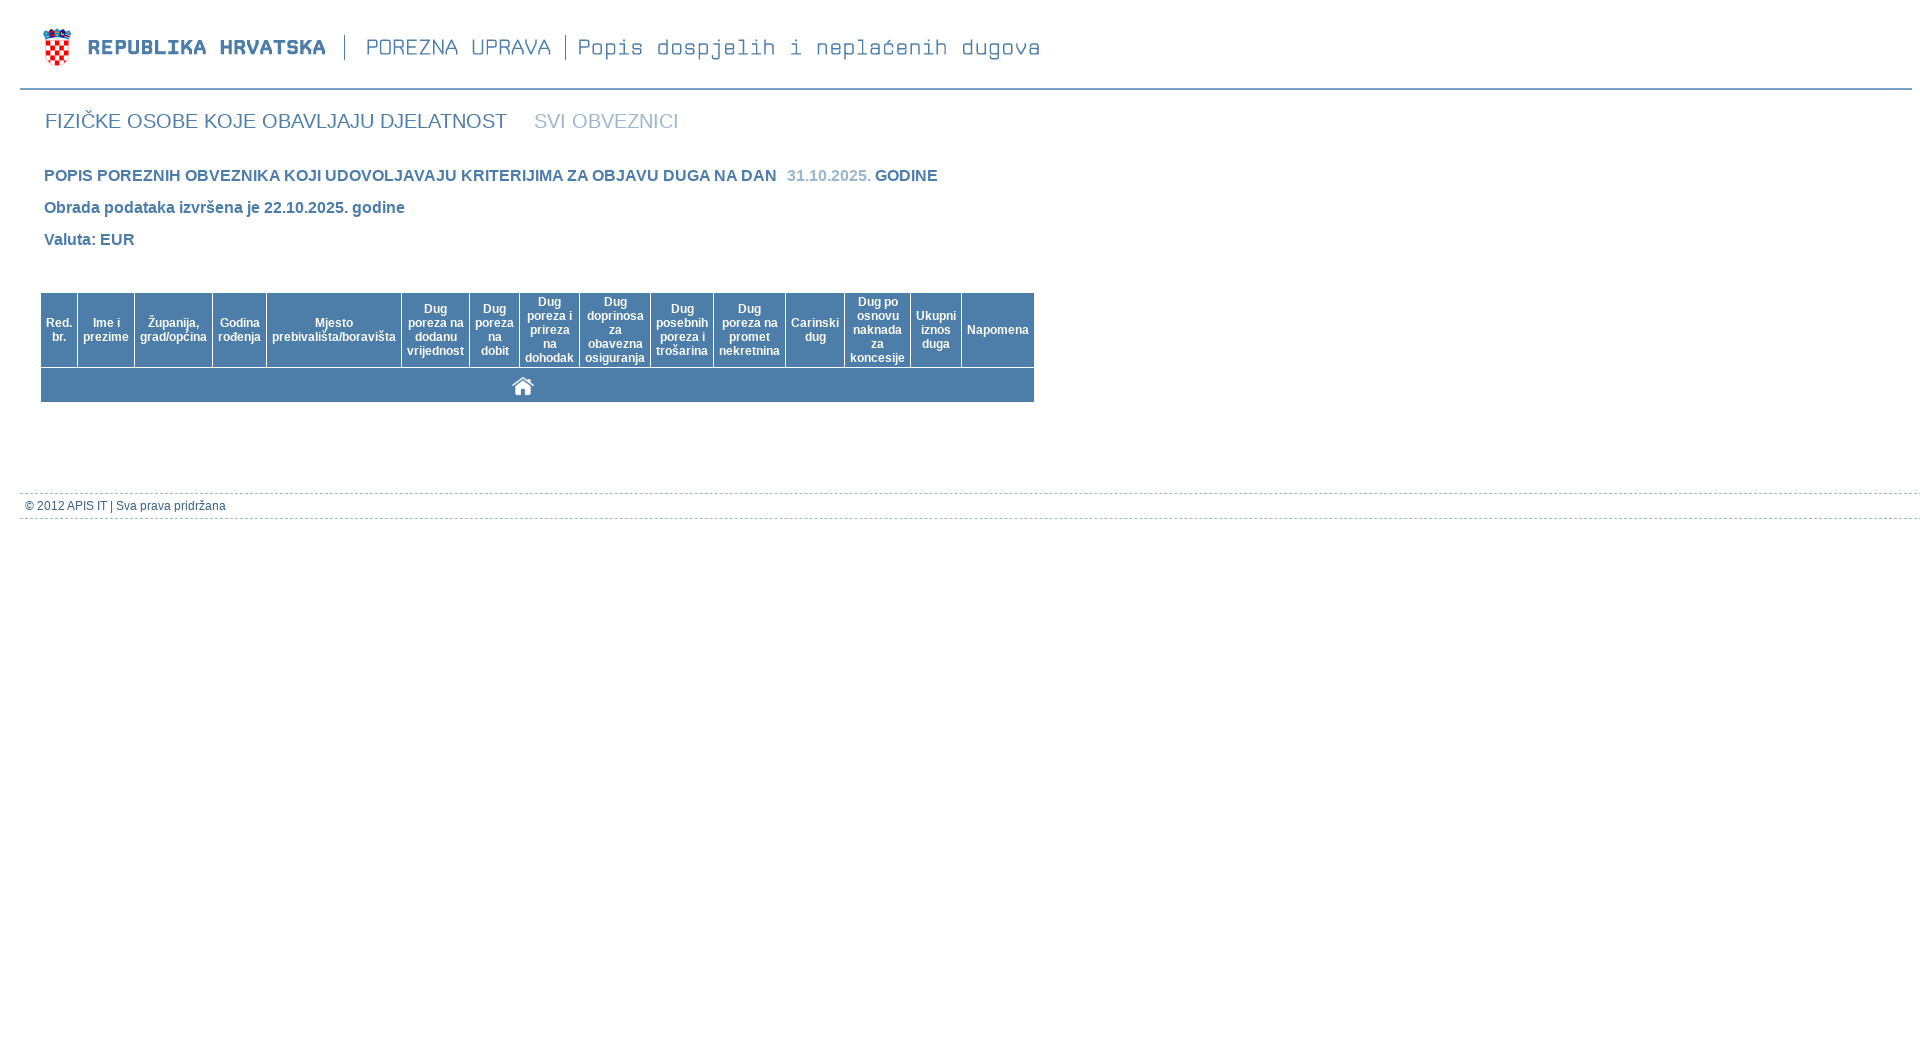

Data table loaded on Croatian tax authority debtor list page
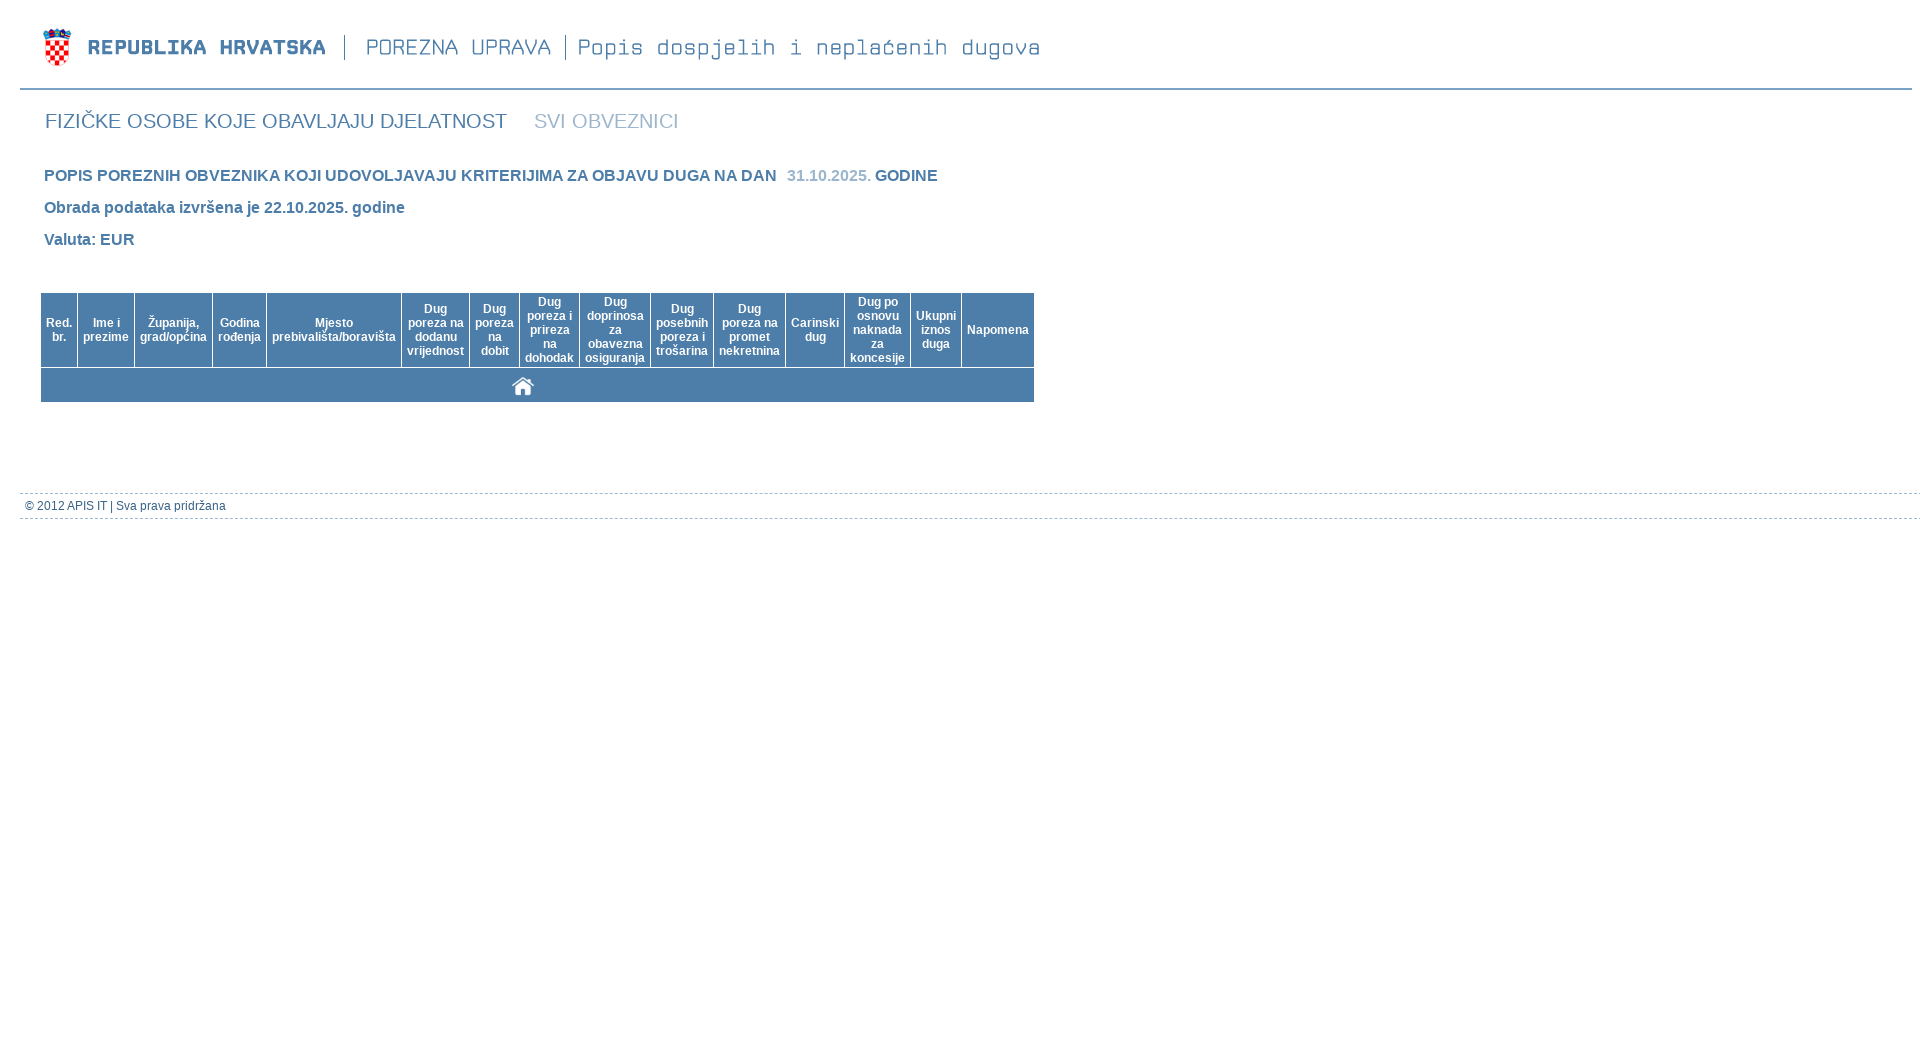

Verified that data table contains rows with debtor information
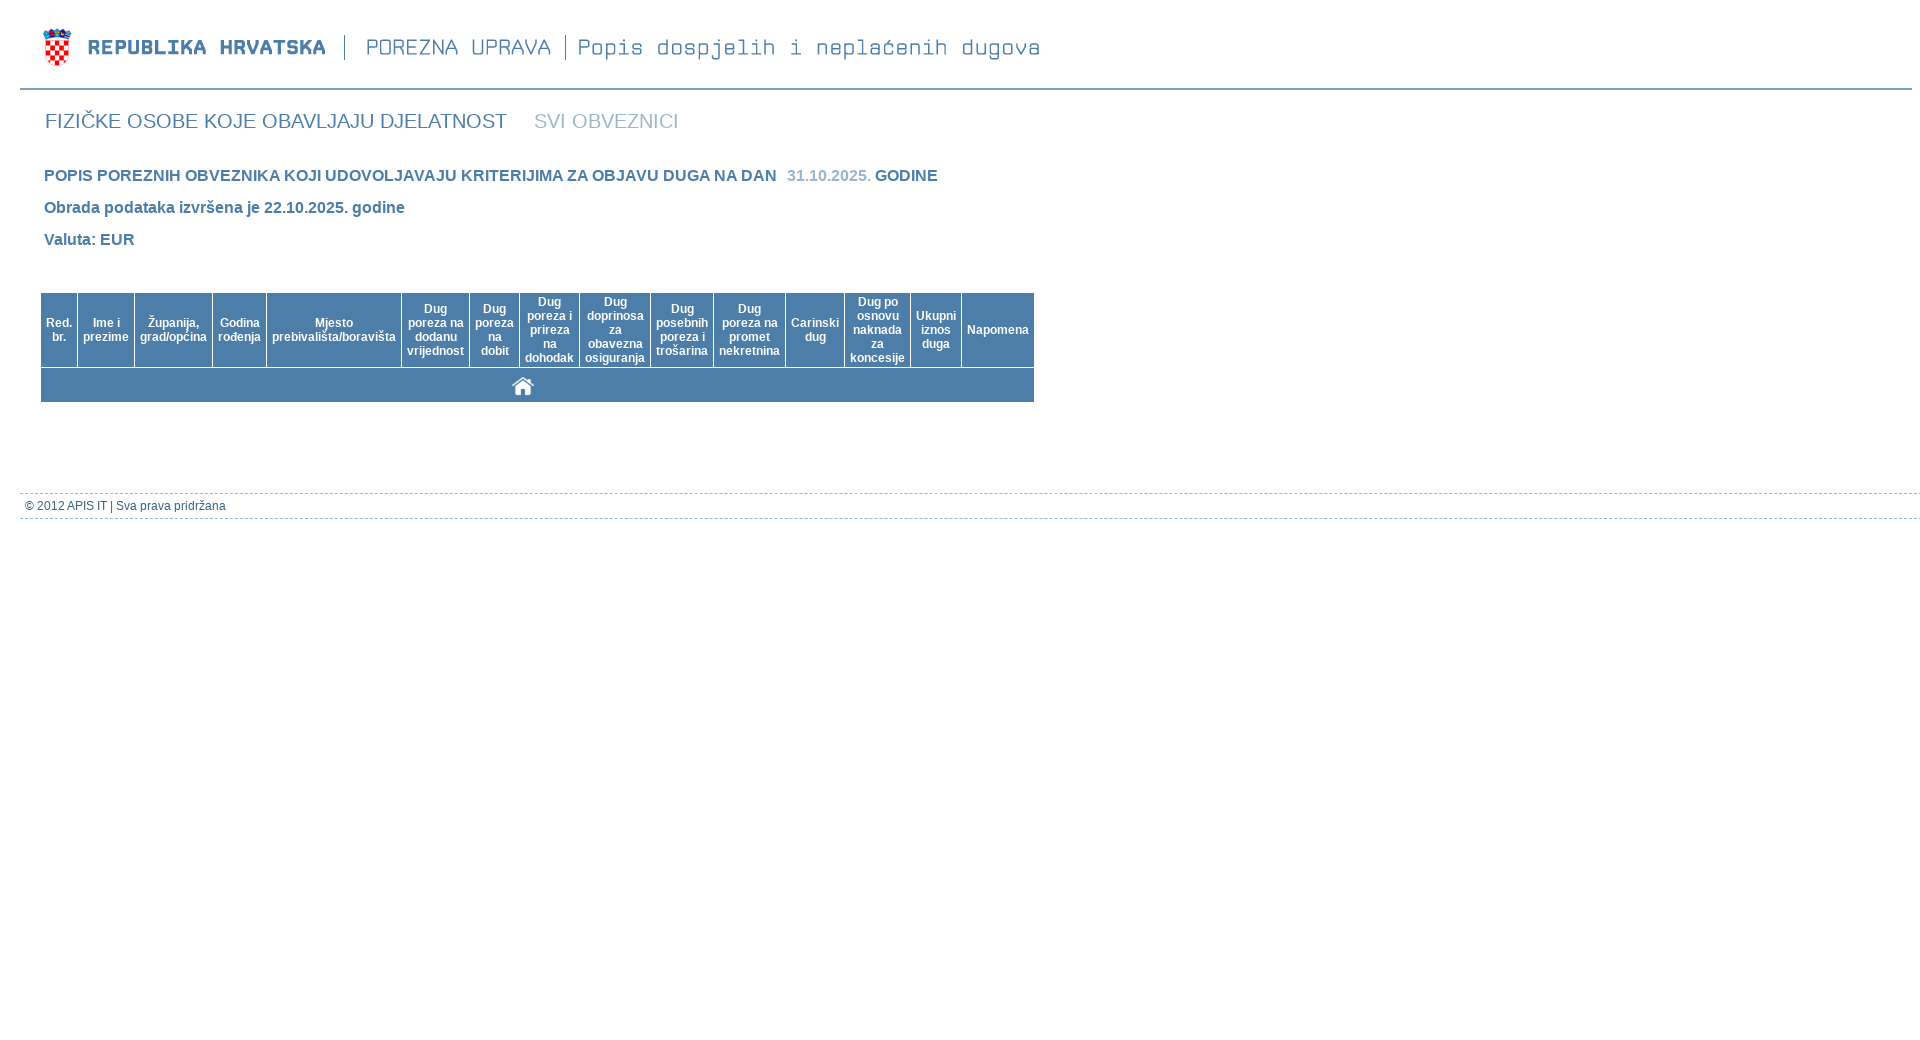

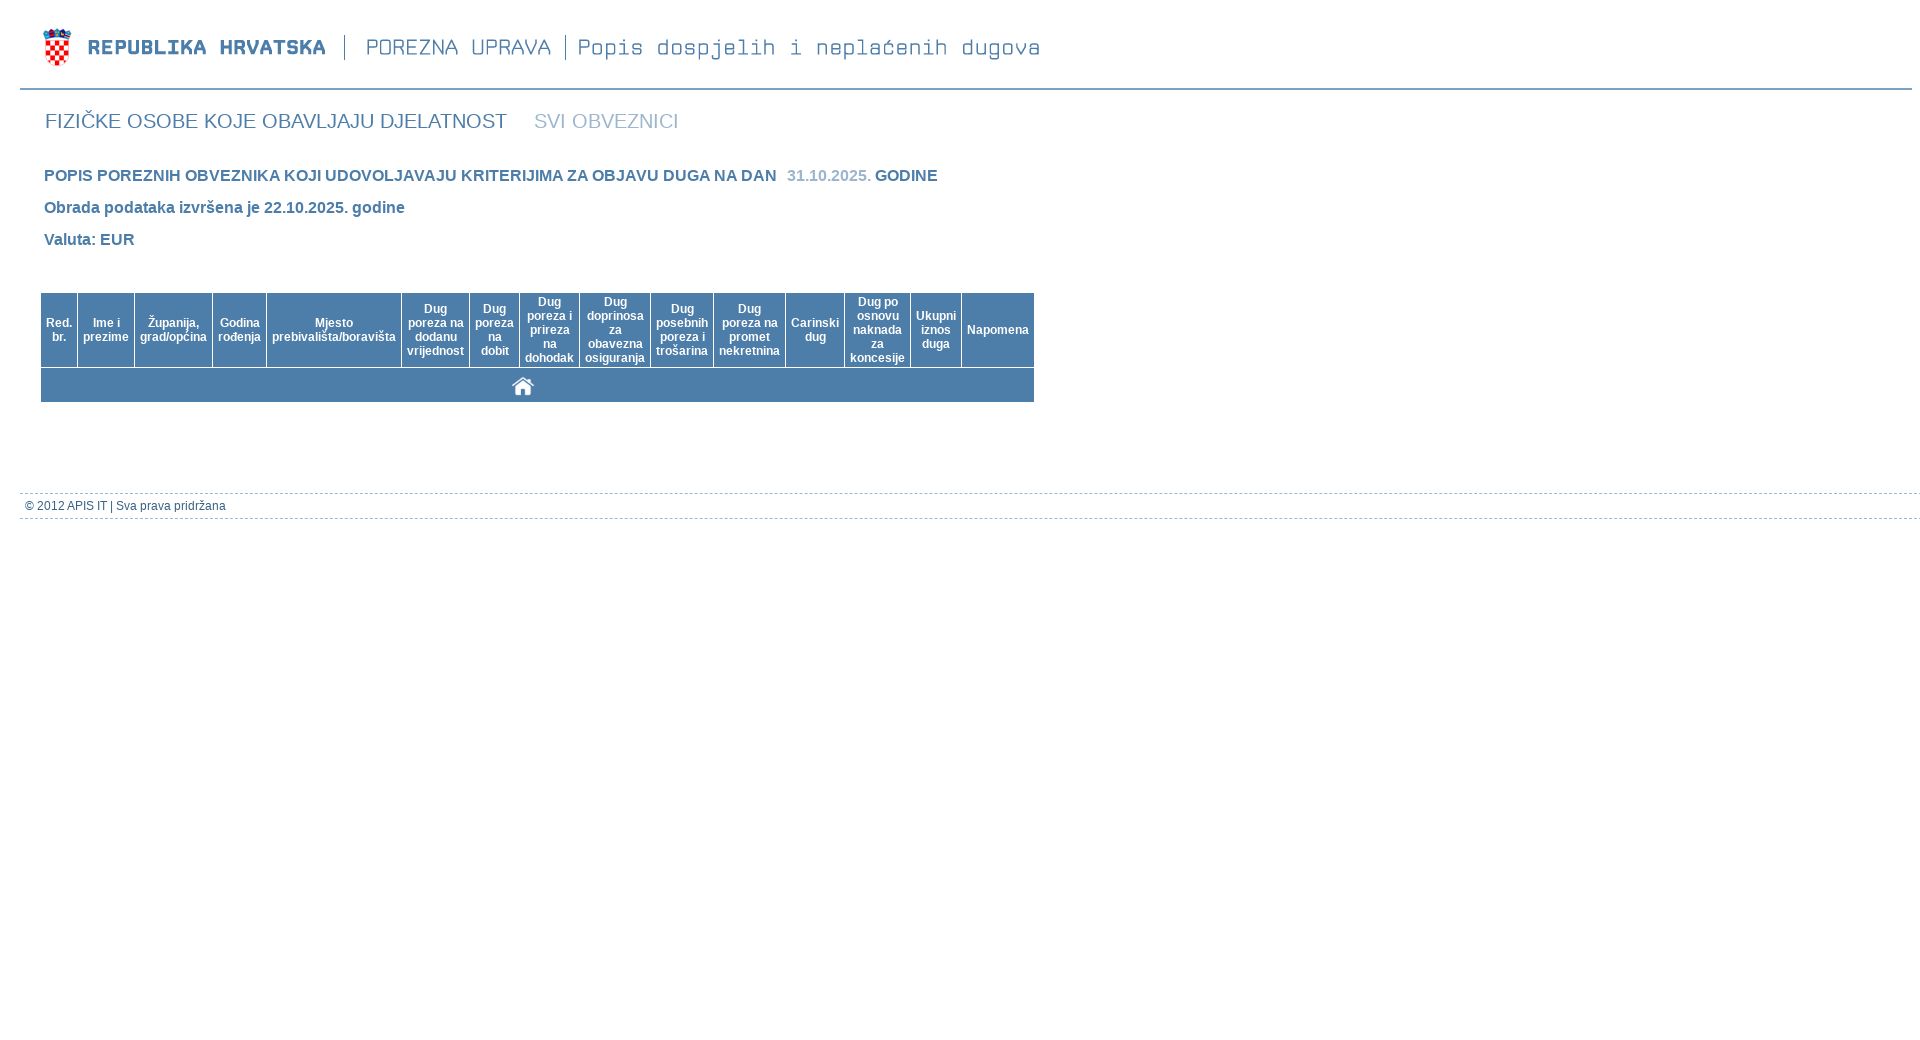